Tests checkbox functionality by checking the senior citizen discount checkbox and verifying its selection state

Starting URL: https://rahulshettyacademy.com/dropdownsPractise/

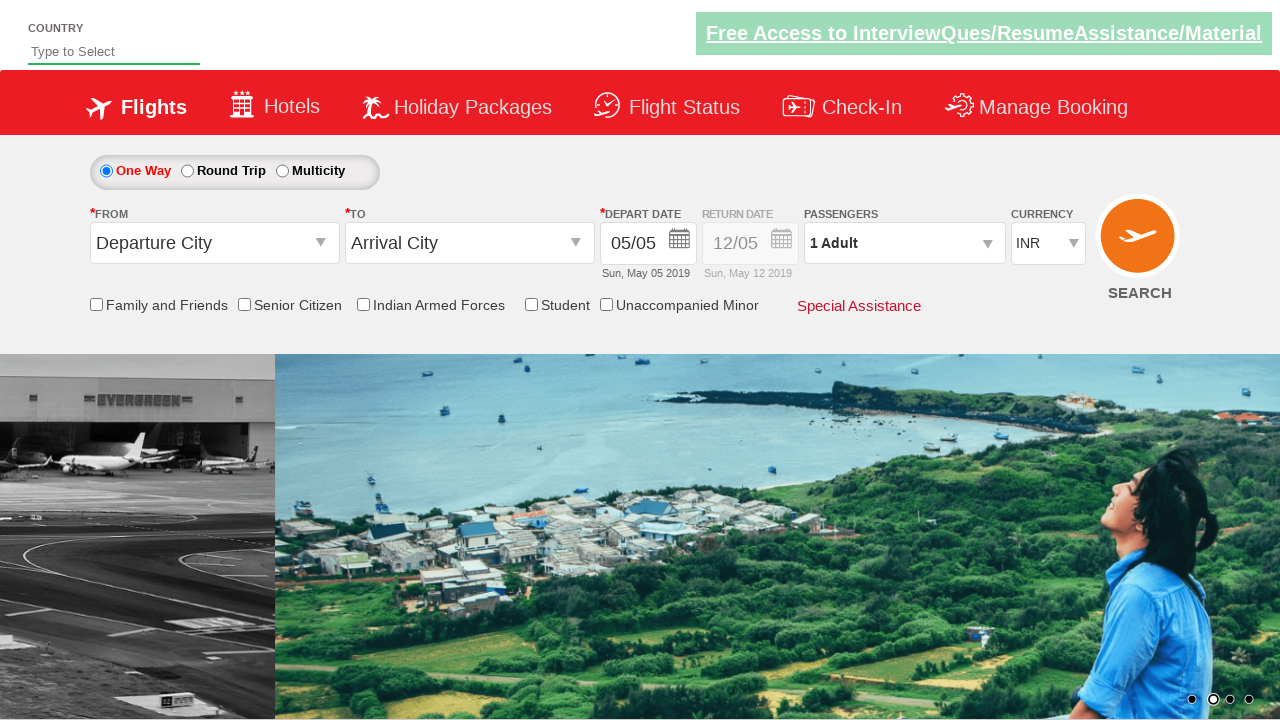

Checked initial state of senior citizen discount checkbox
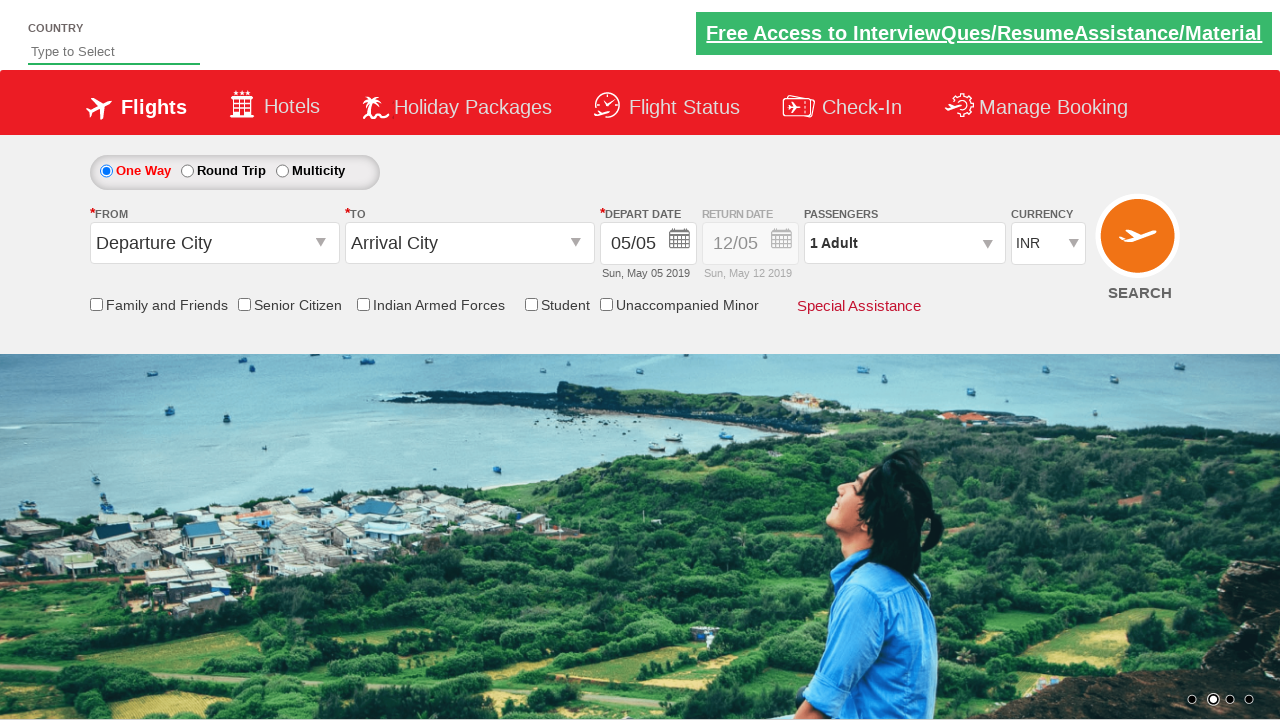

Clicked senior citizen discount checkbox at (244, 304) on xpath=//input[contains(@name,'eniorCitizenDiscount')]
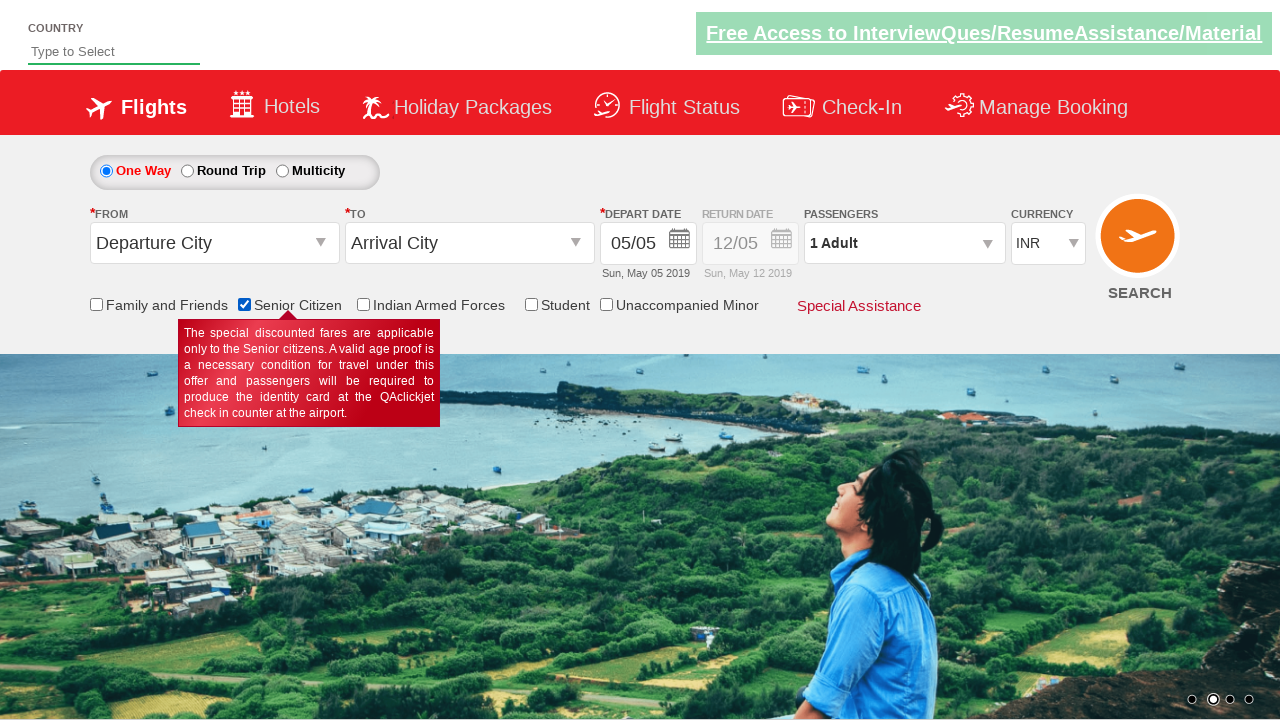

Verified senior citizen discount checkbox is now selected
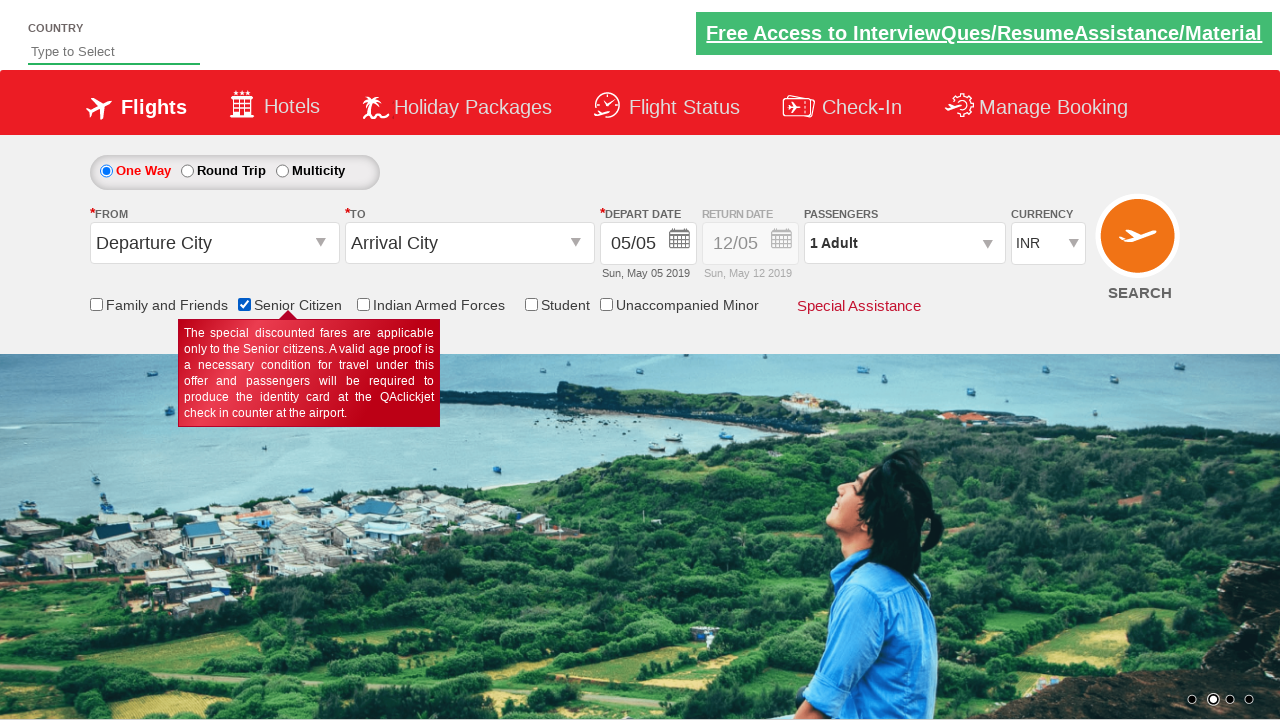

Found 6 checkboxes on the page
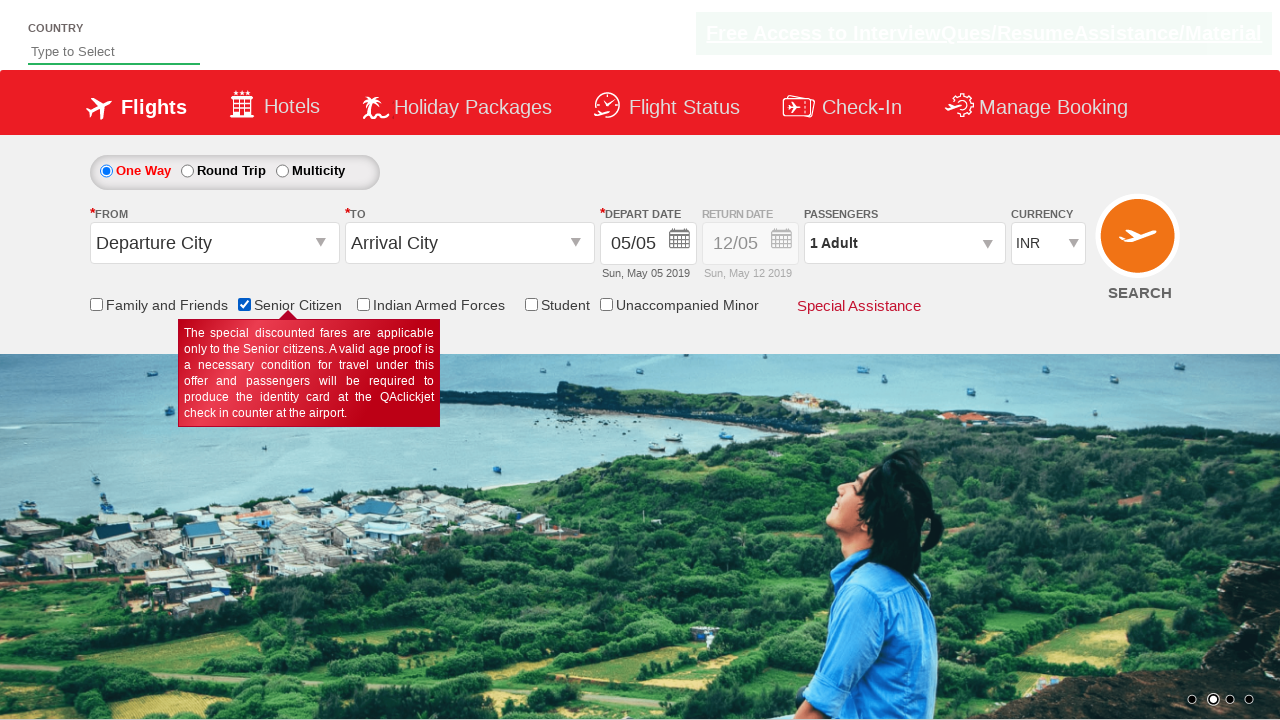

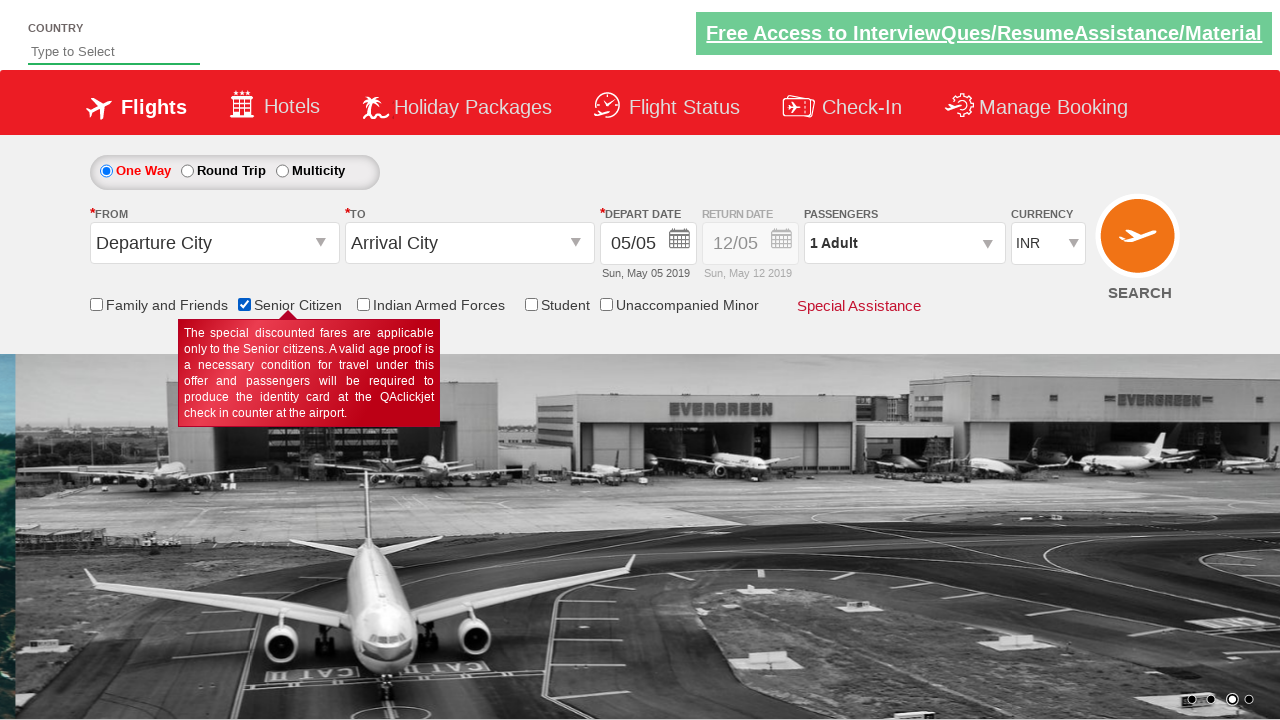